Tests checkbox functionality by clicking on checkboxes and verifying their selection state

Starting URL: https://the-internet.herokuapp.com/checkboxes

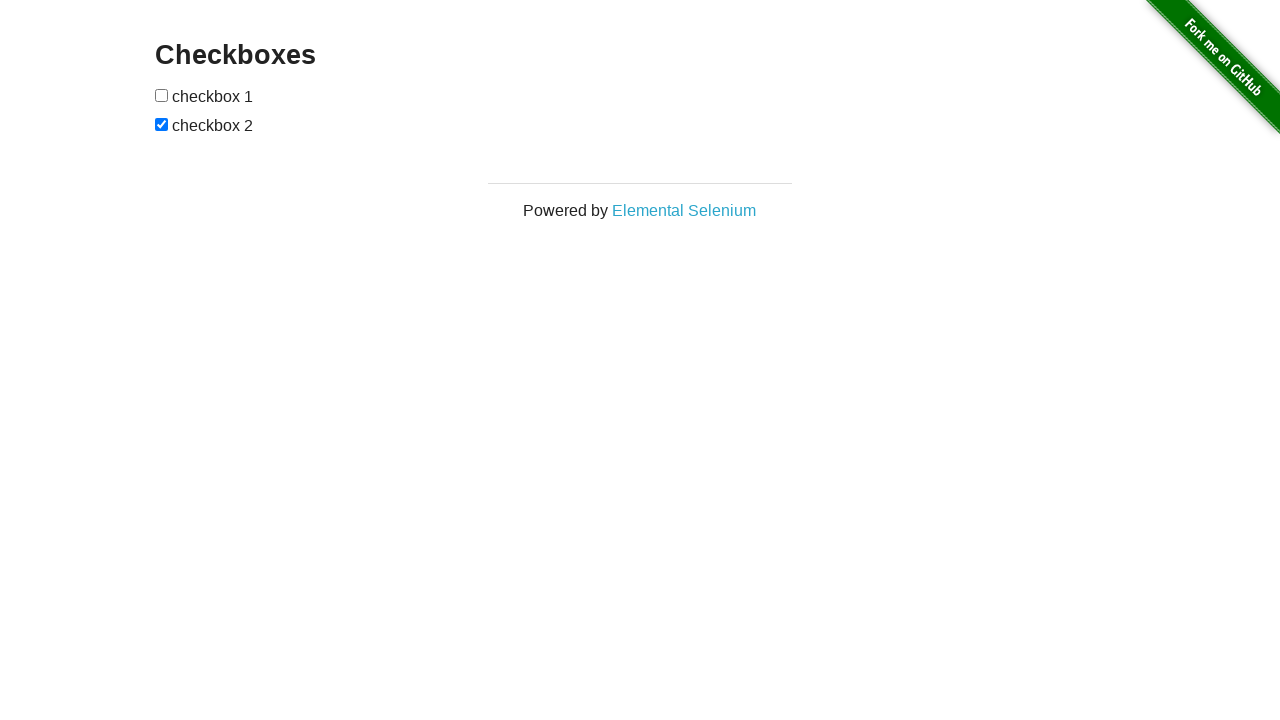

Clicked on the first checkbox at (162, 95) on xpath=//input[@type='checkbox'][1]
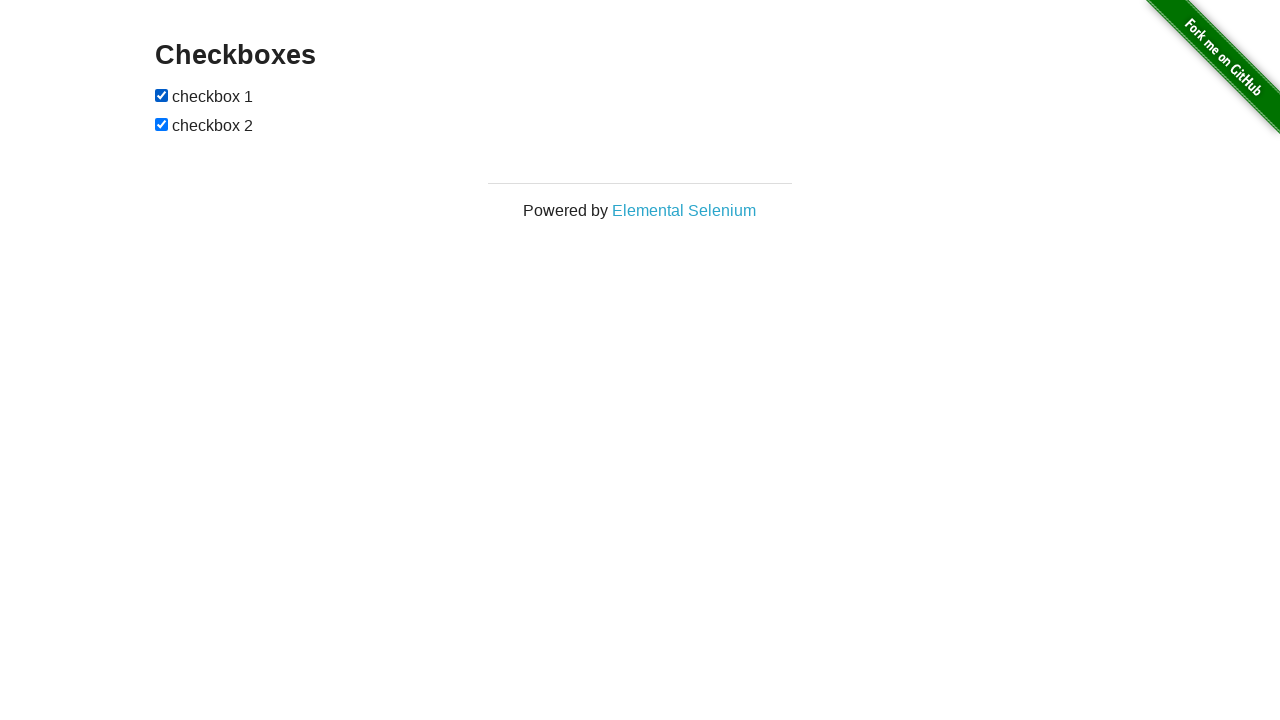

Located the second checkbox
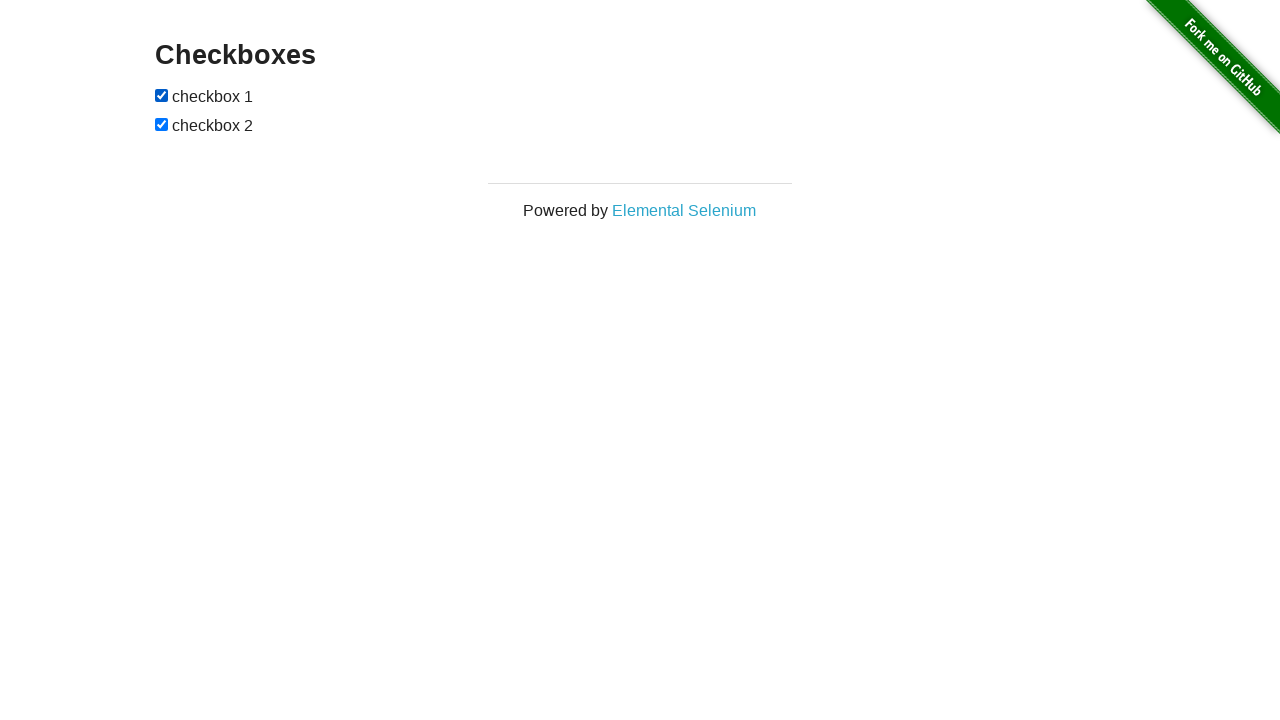

Verified that second checkbox is already checked
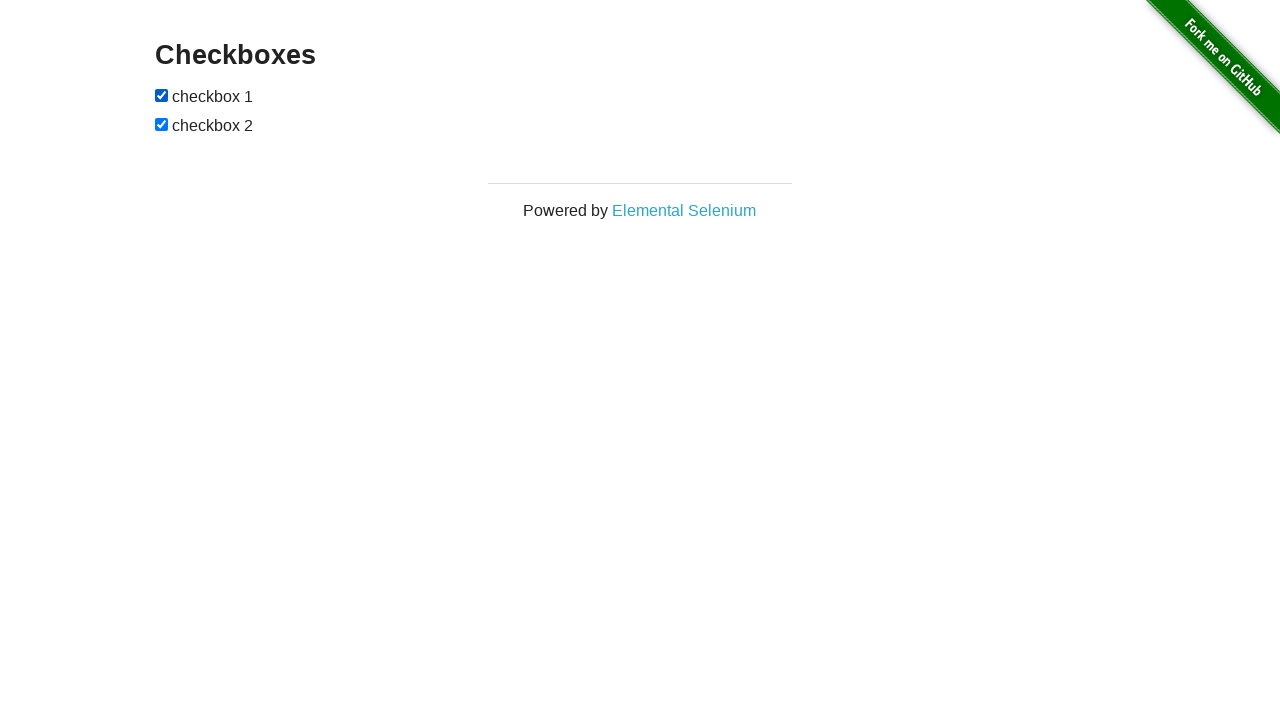

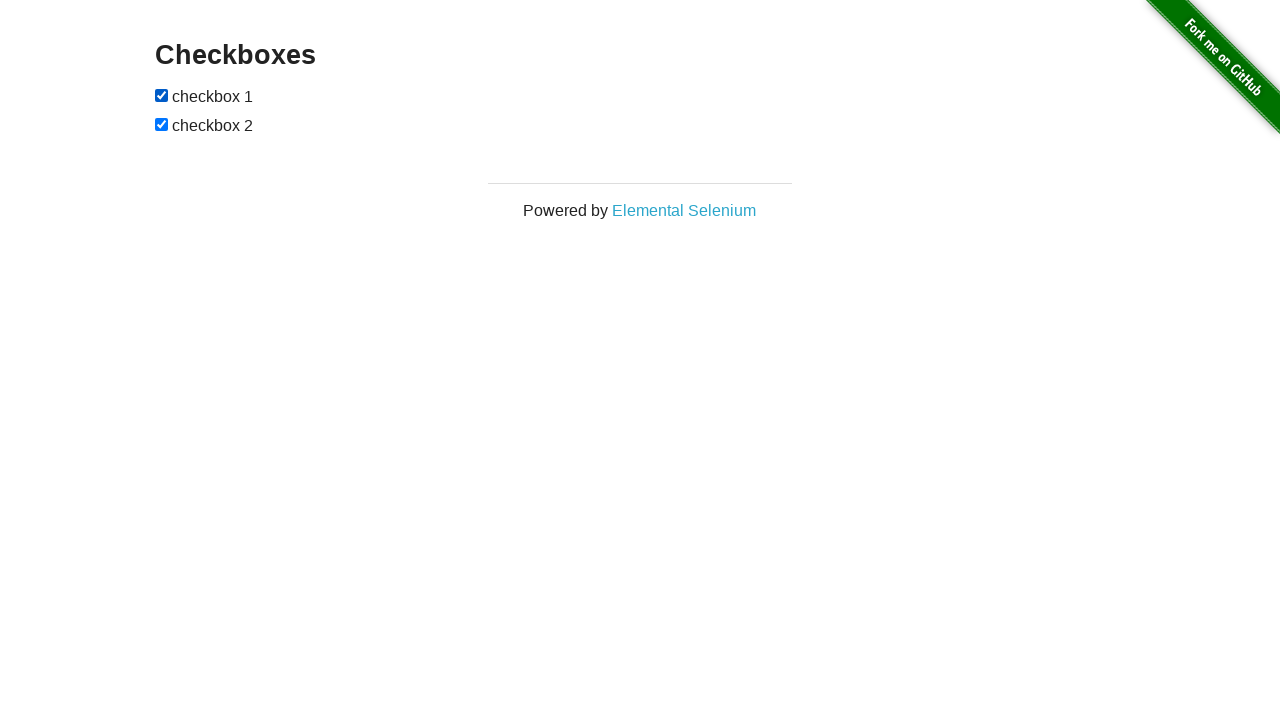